Tests dropdown selection functionality by selecting an option from a dropdown menu using index

Starting URL: https://leafground.com/select.xhtml

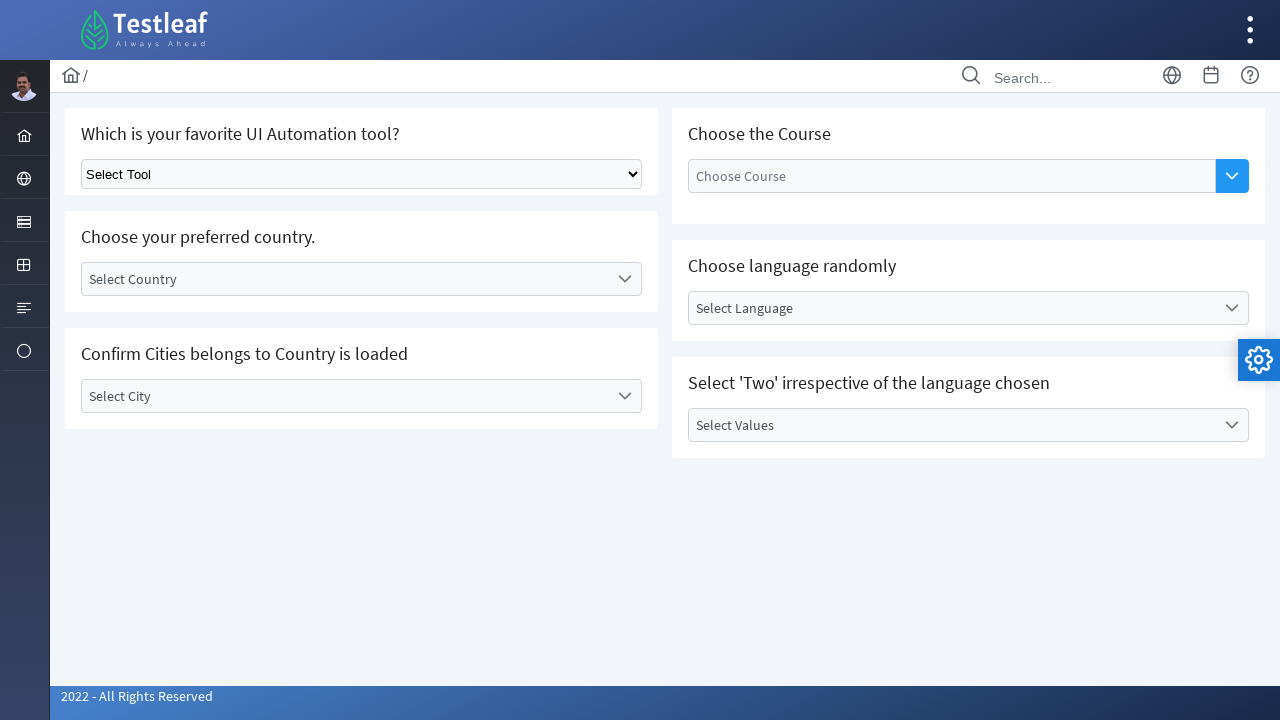

Located the dropdown element
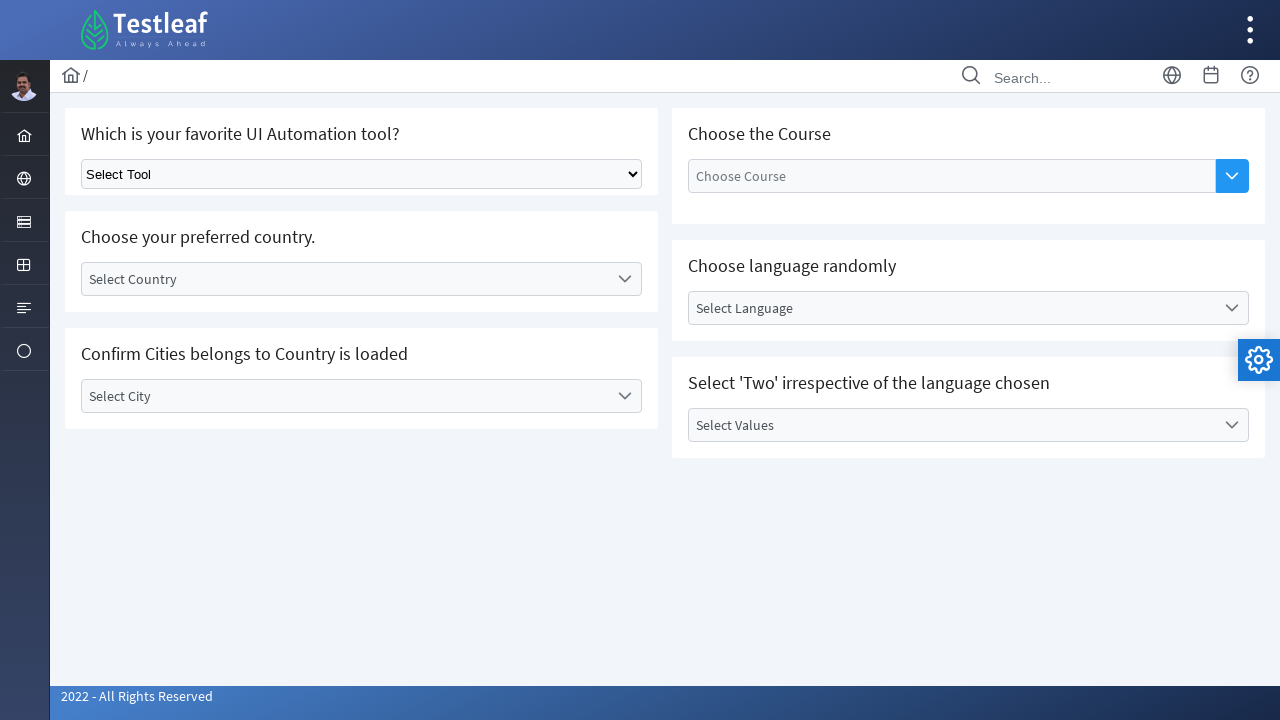

Selected option at index 3 from the dropdown menu on .ui-selectonemenu >> nth=0
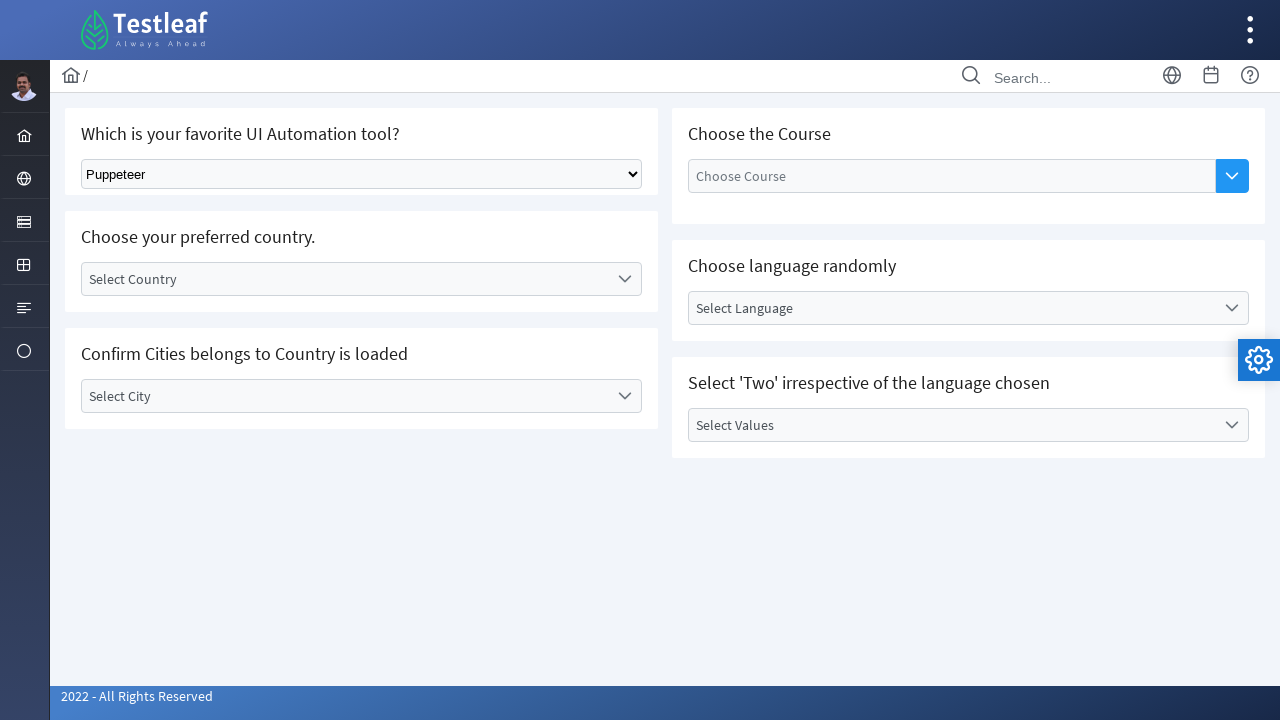

Waited 2 seconds for dropdown selection to complete
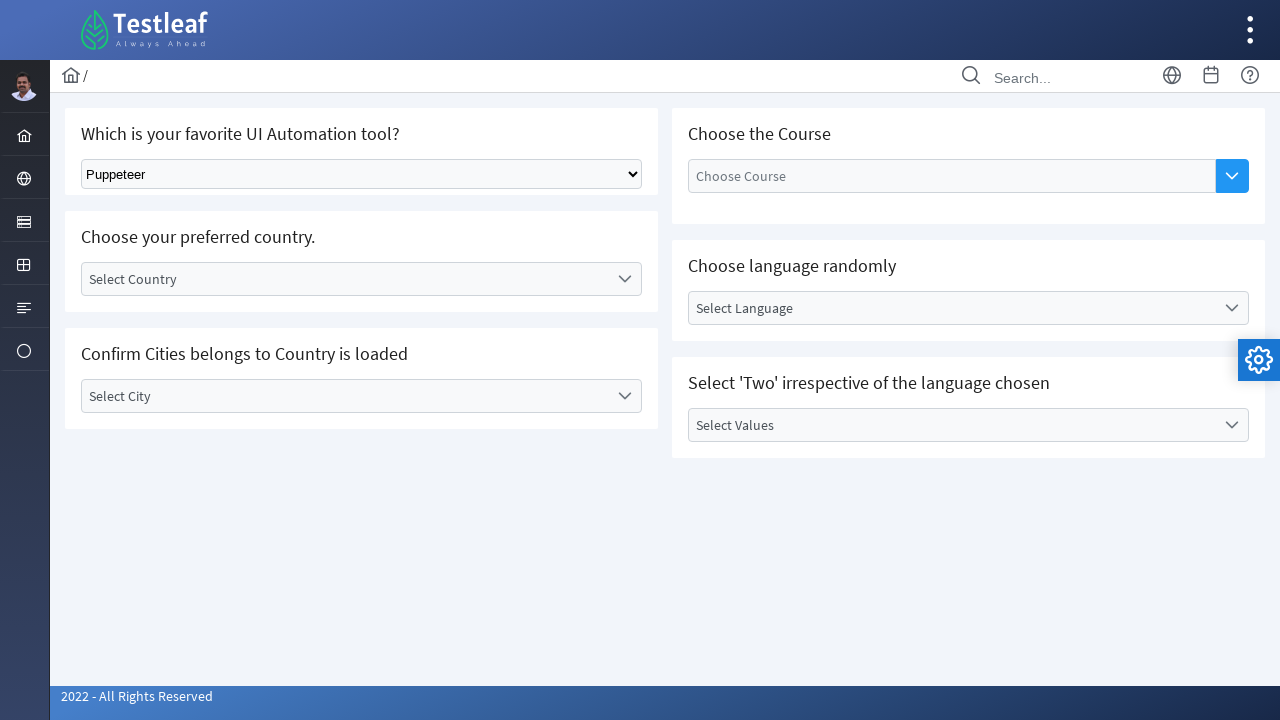

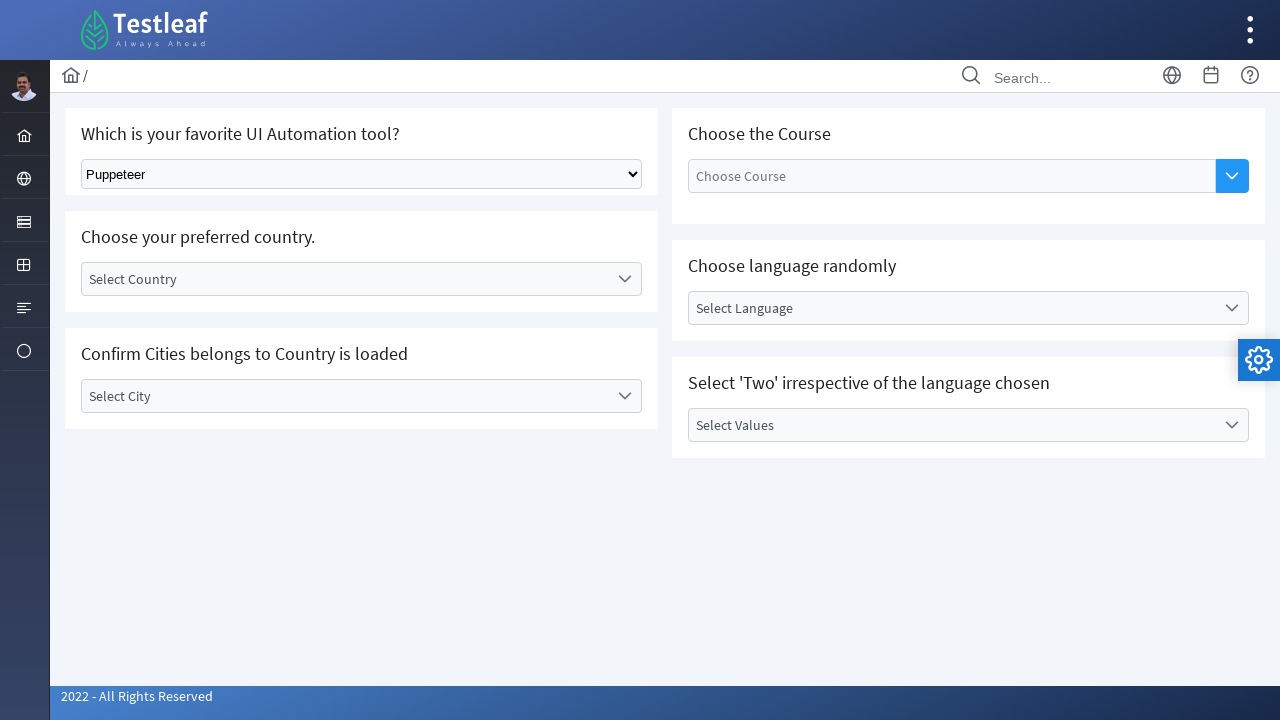